Tests that entering a valid 5-digit zip code allows progression to the registration form

Starting URL: https://www.sharelane.com/cgi-bin/register.py

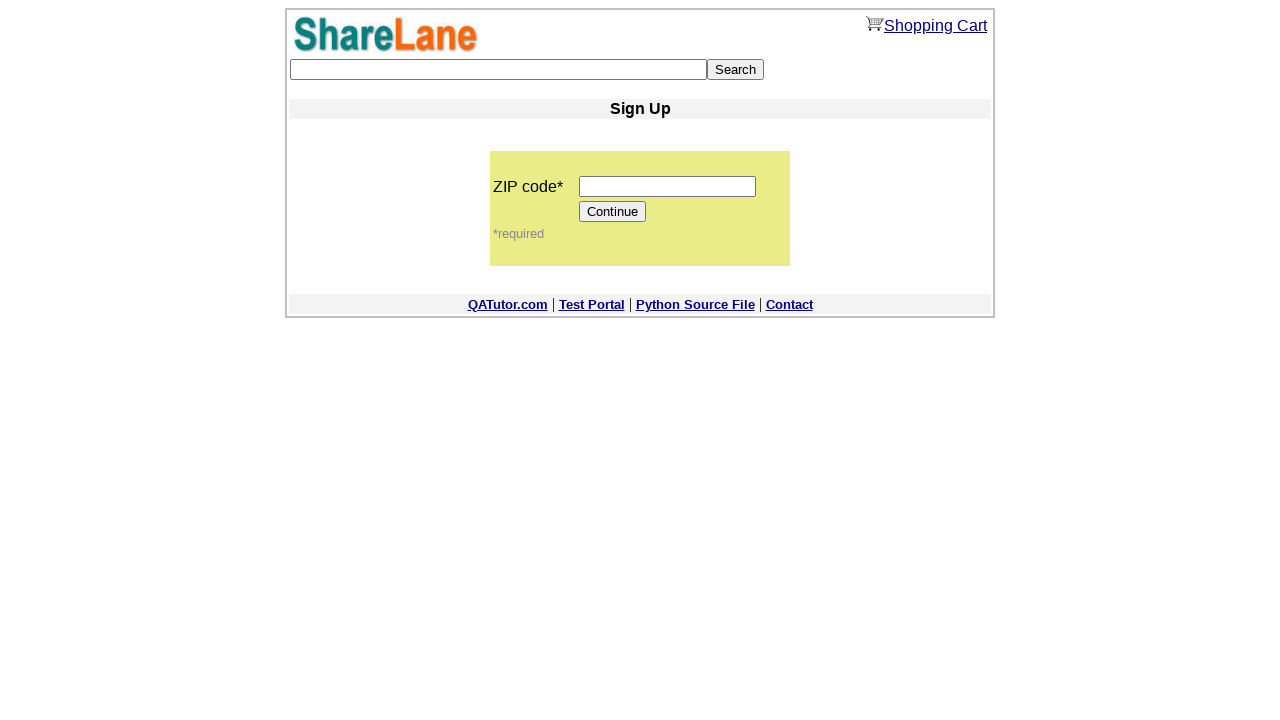

Entered 5-digit zip code '12345' into zip code field on input[name='zip_code']
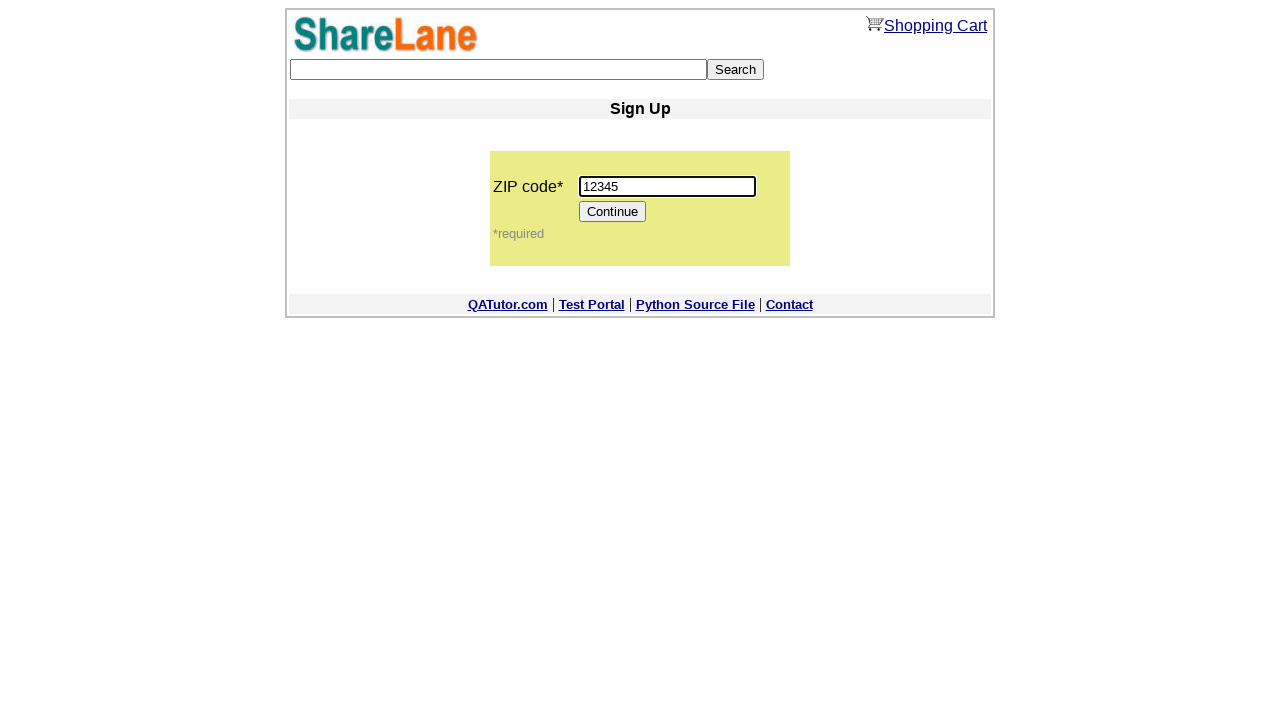

Clicked Continue button to proceed at (613, 212) on input[value='Continue']
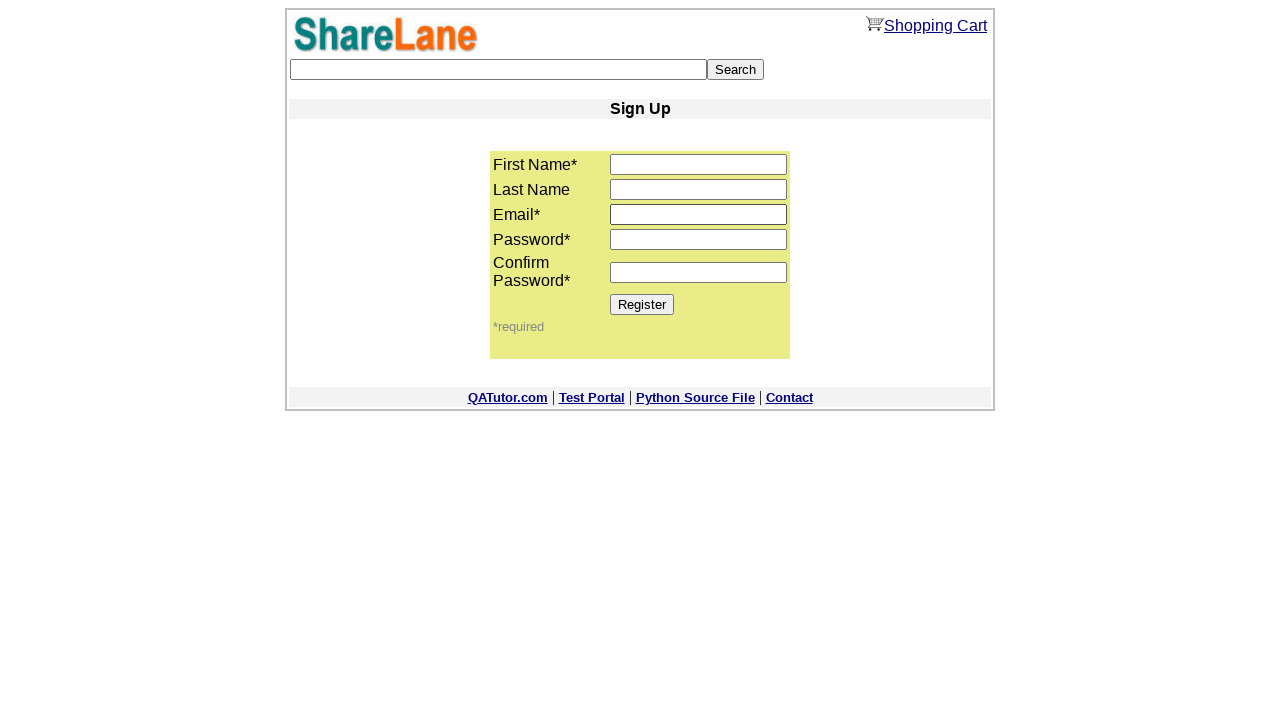

Registration form loaded with Register button visible
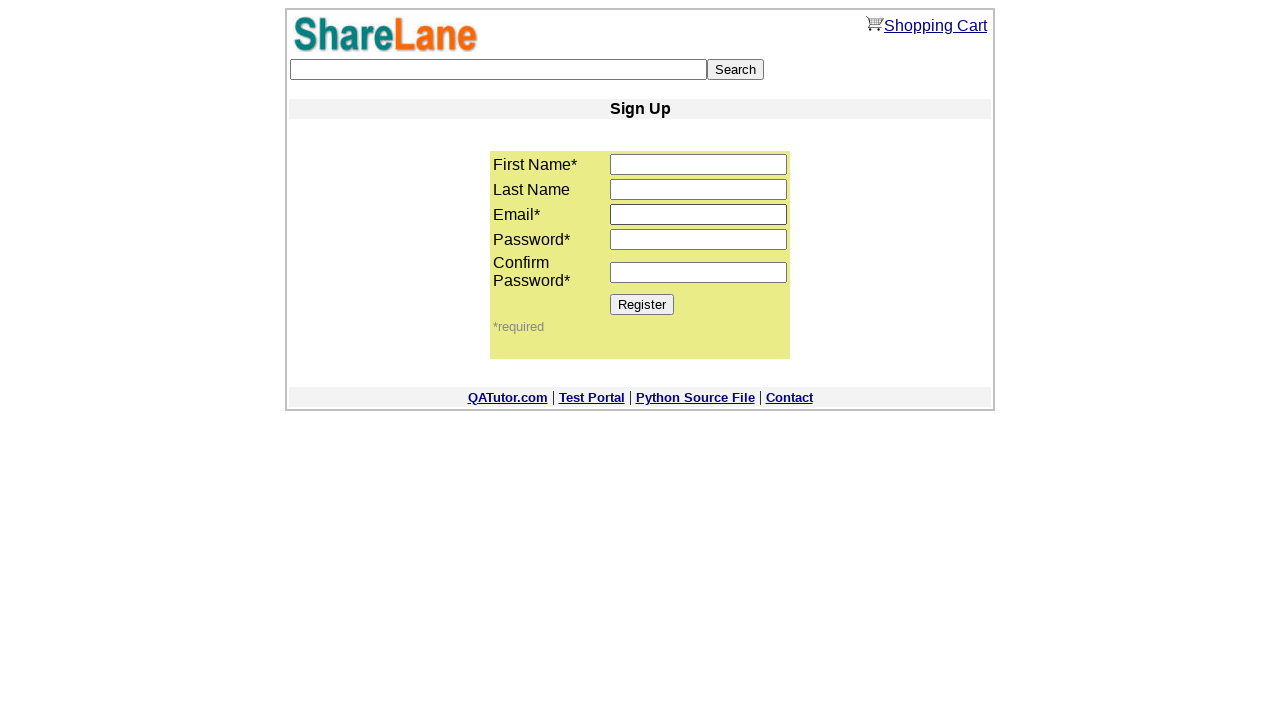

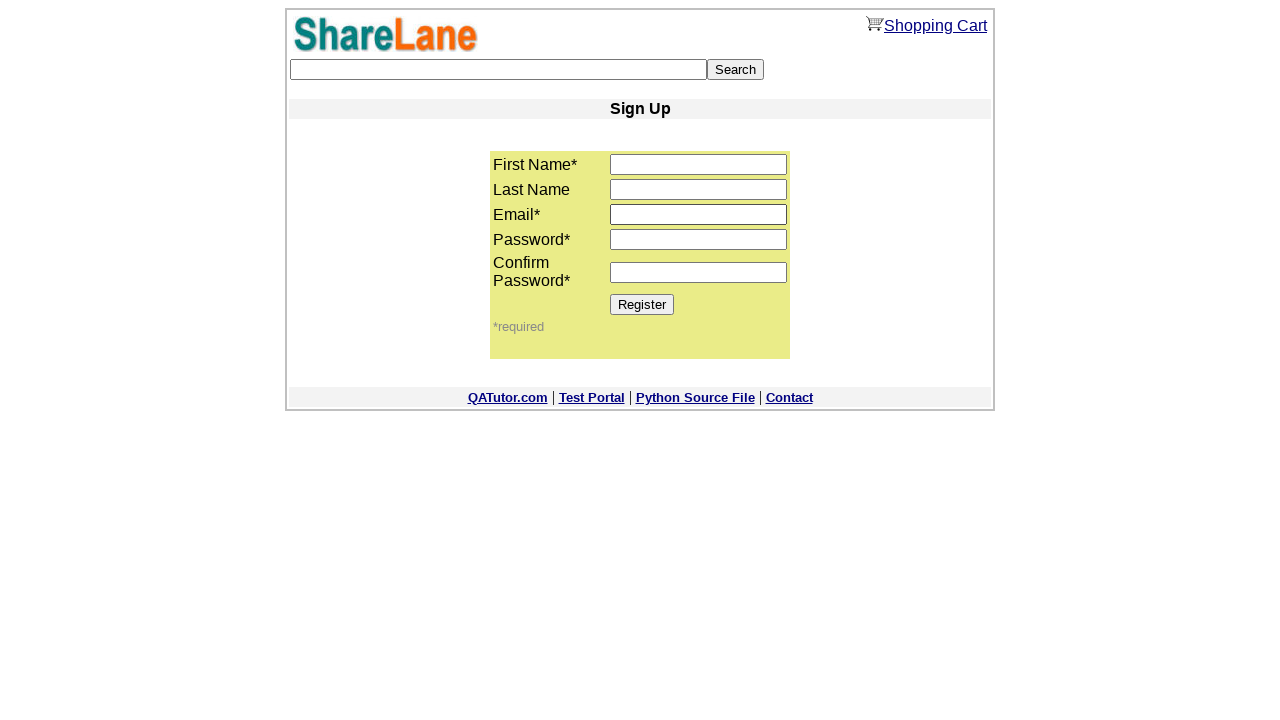